Tests a registration form by filling in three input fields with placeholder values and submitting the form, then verifies successful registration by checking for a congratulations message.

Starting URL: http://suninjuly.github.io/registration1.html

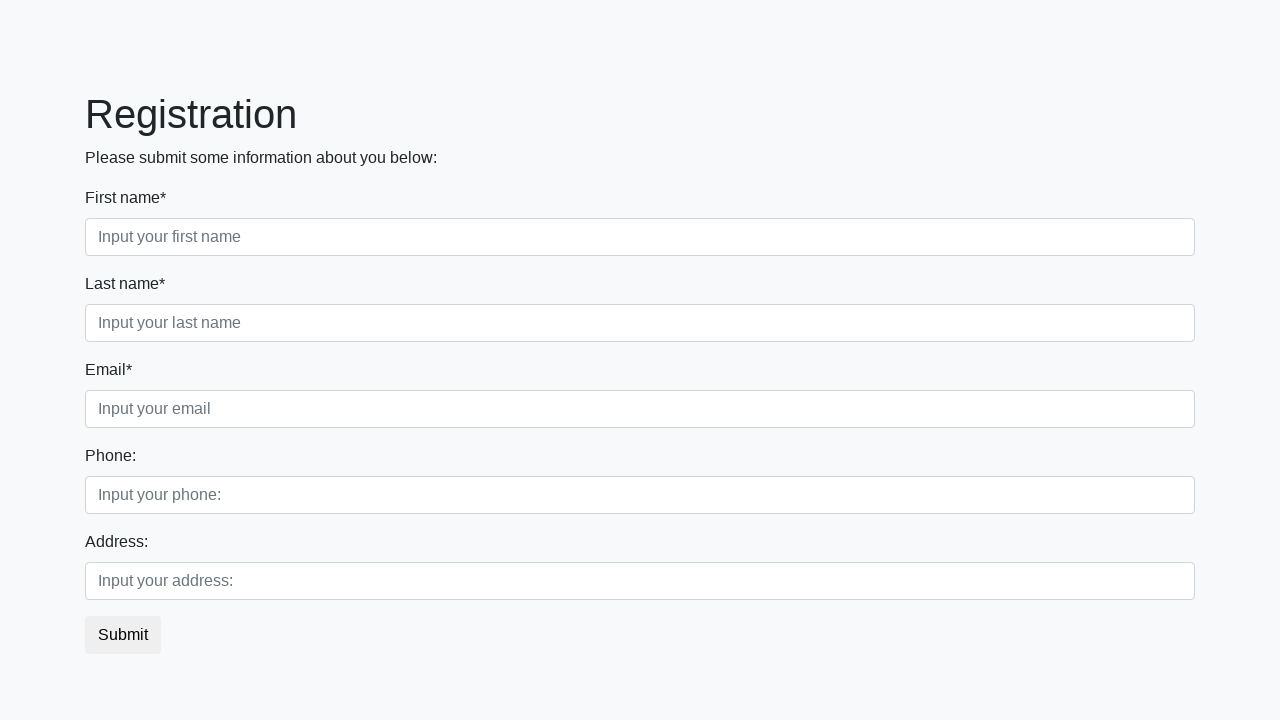

Filled first input field with 'John' on .form-control.first
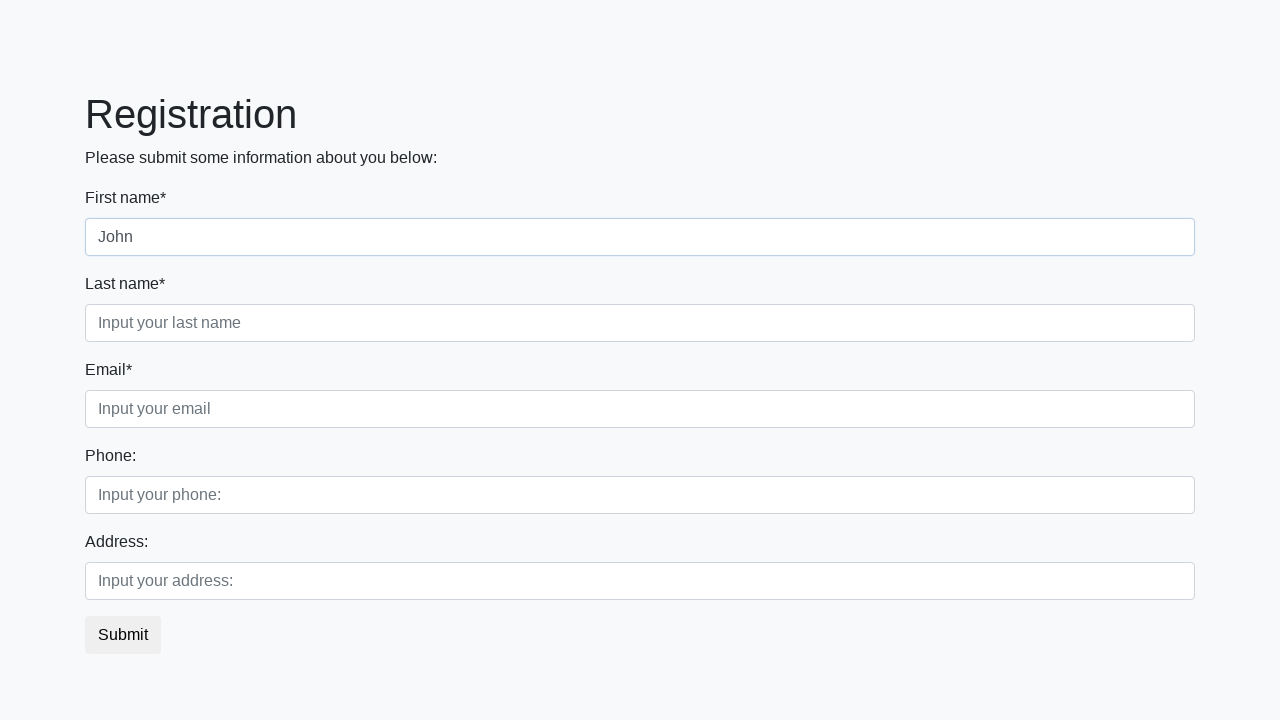

Filled second input field with 'Doe' on .form-control.second
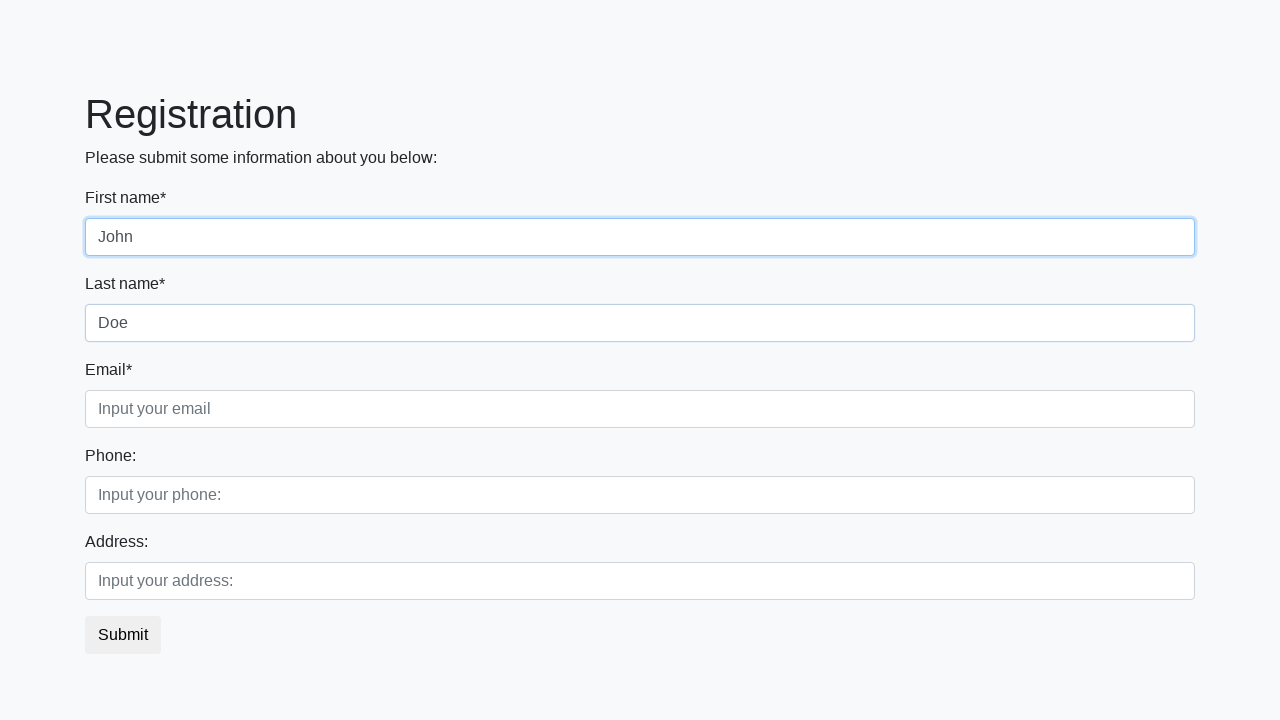

Filled third input field with 'johndoe@example.com' on .form-control.third
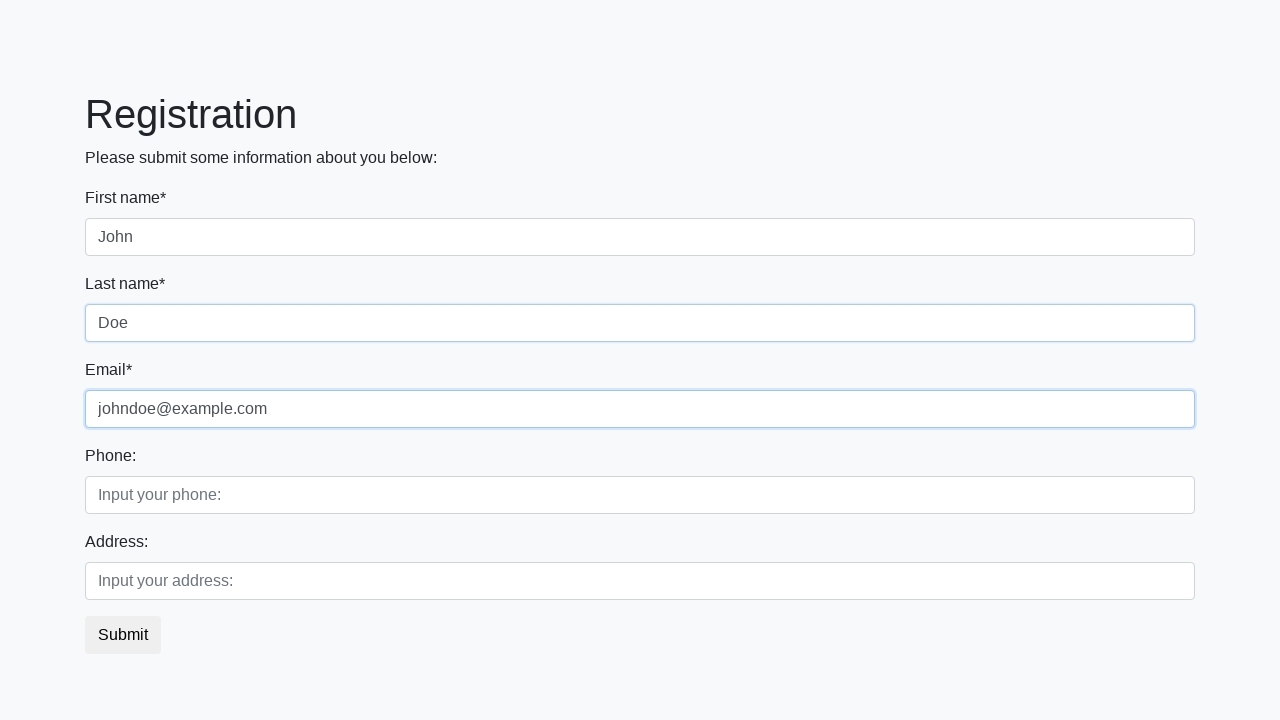

Clicked submit button to register at (123, 635) on button.btn
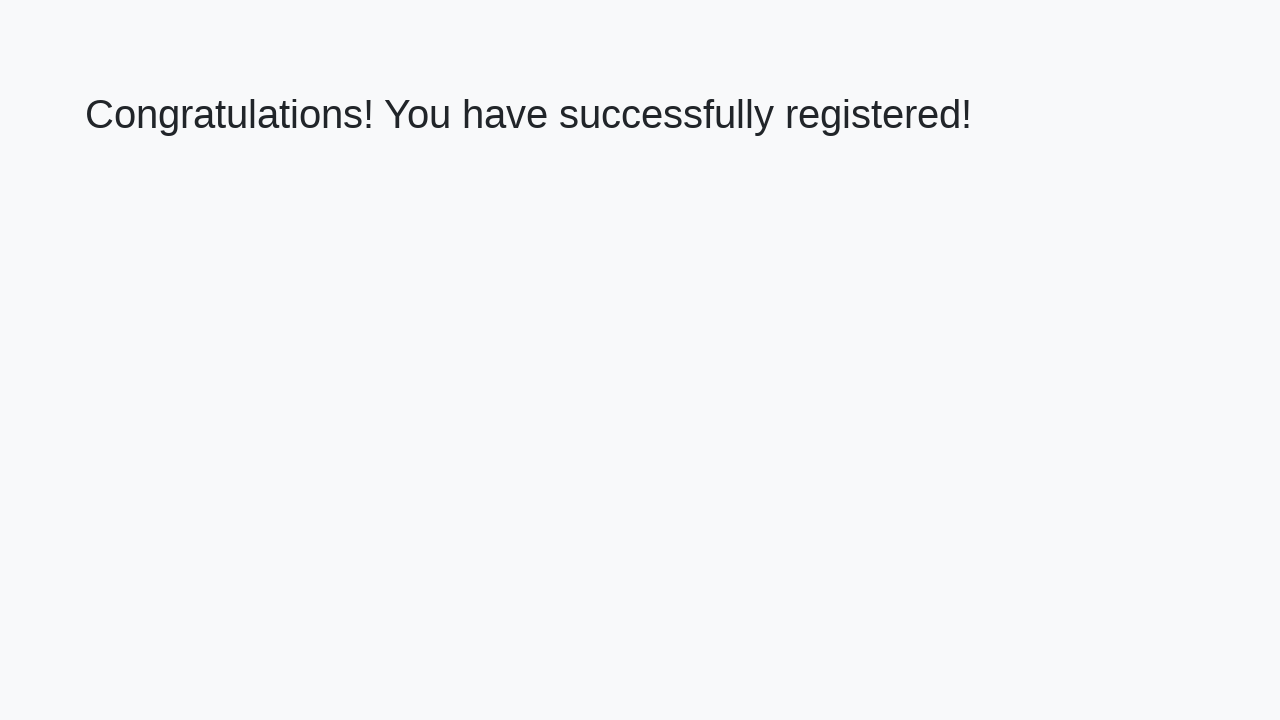

Success message appeared on page
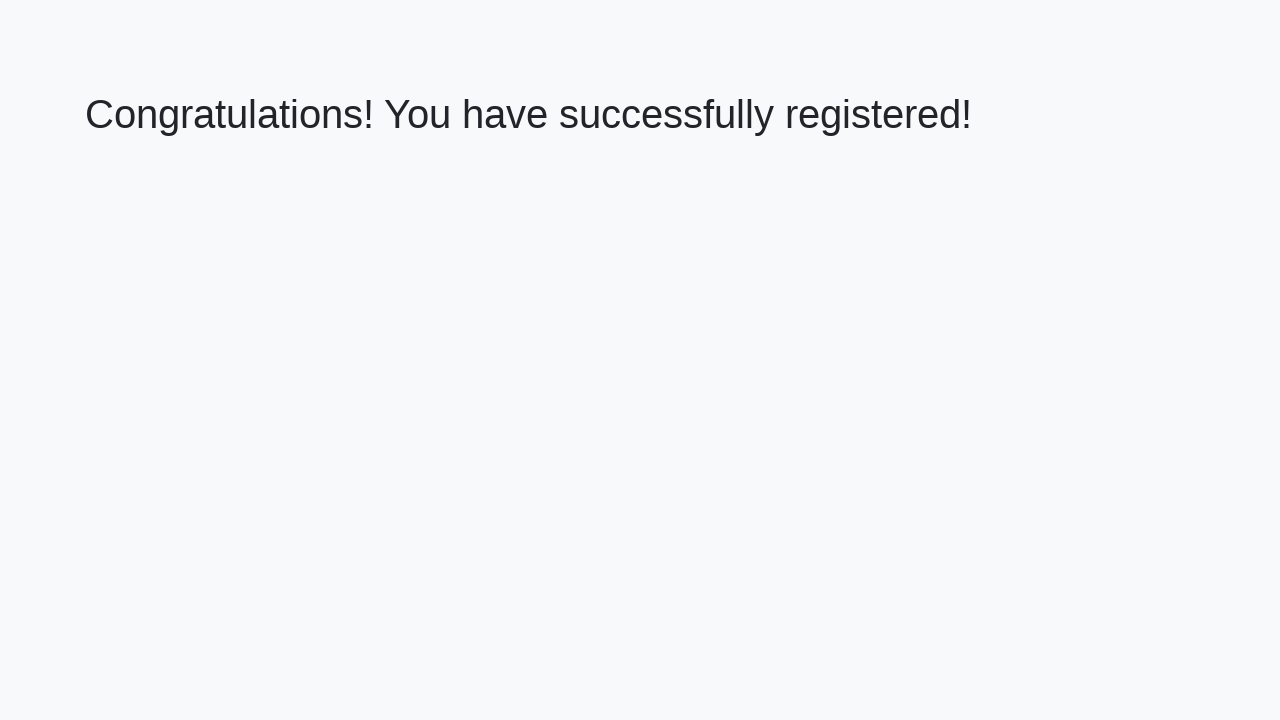

Retrieved success message text
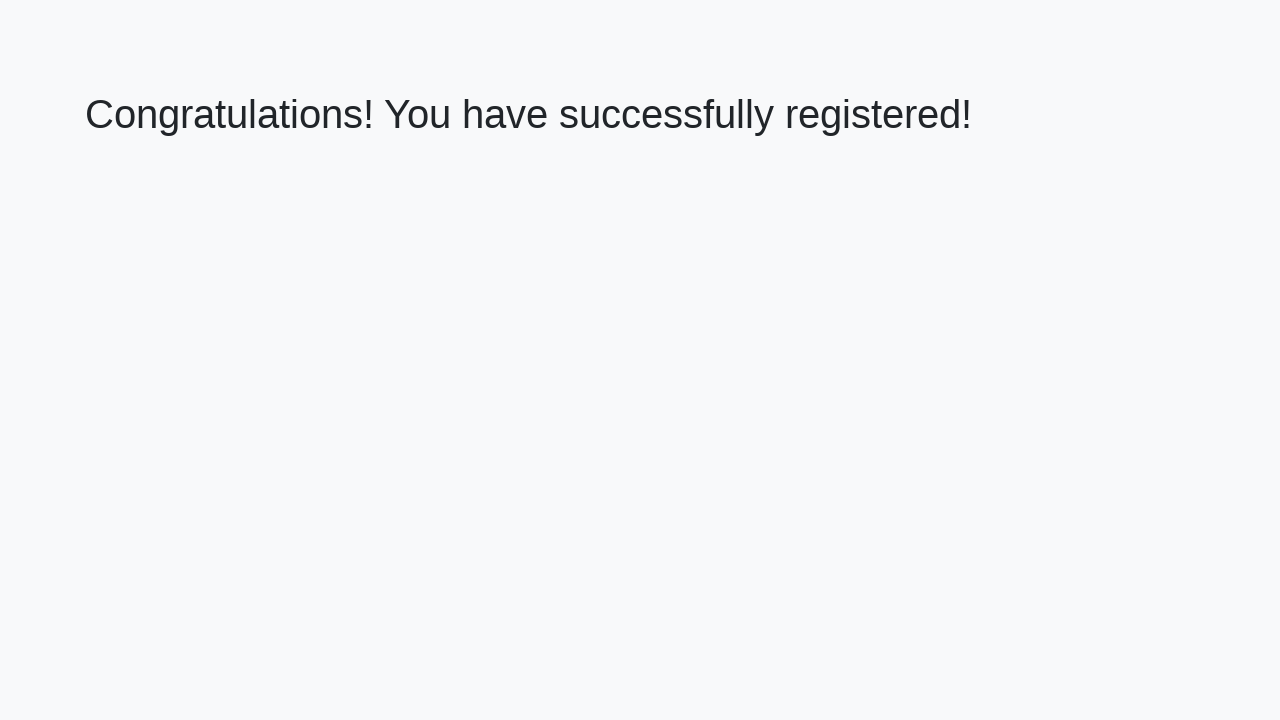

Verified congratulations message matches expected text
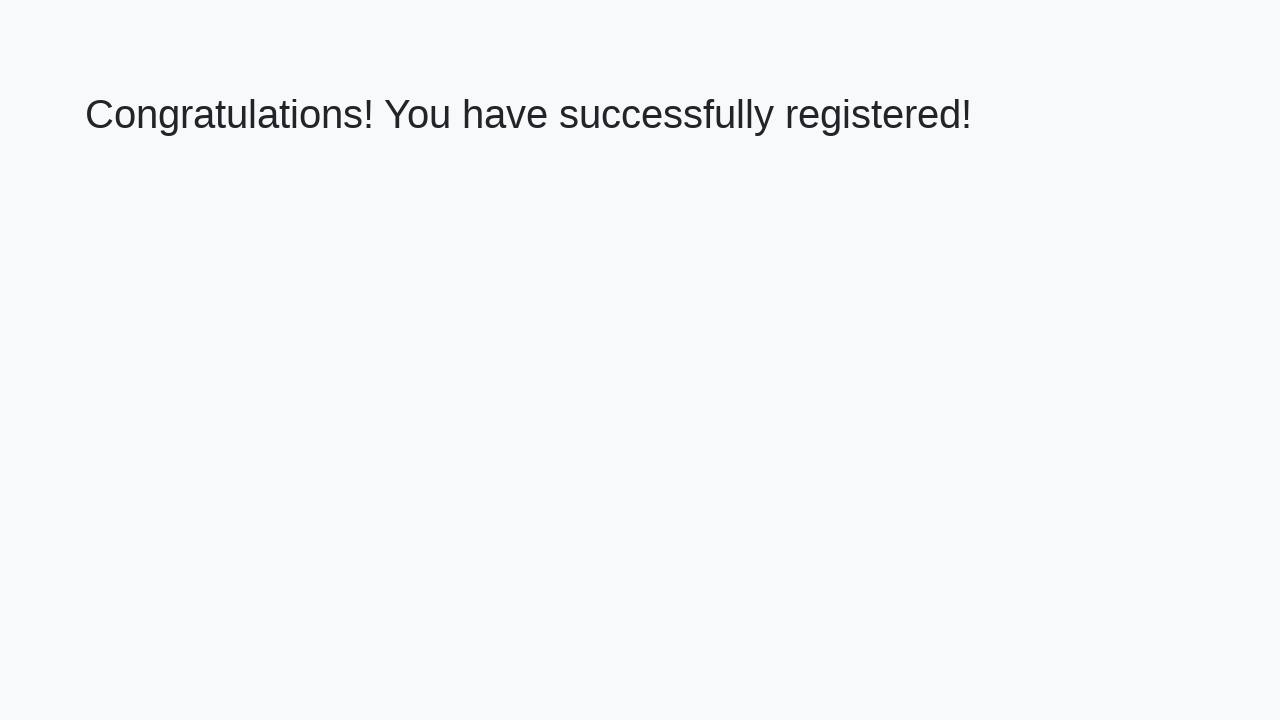

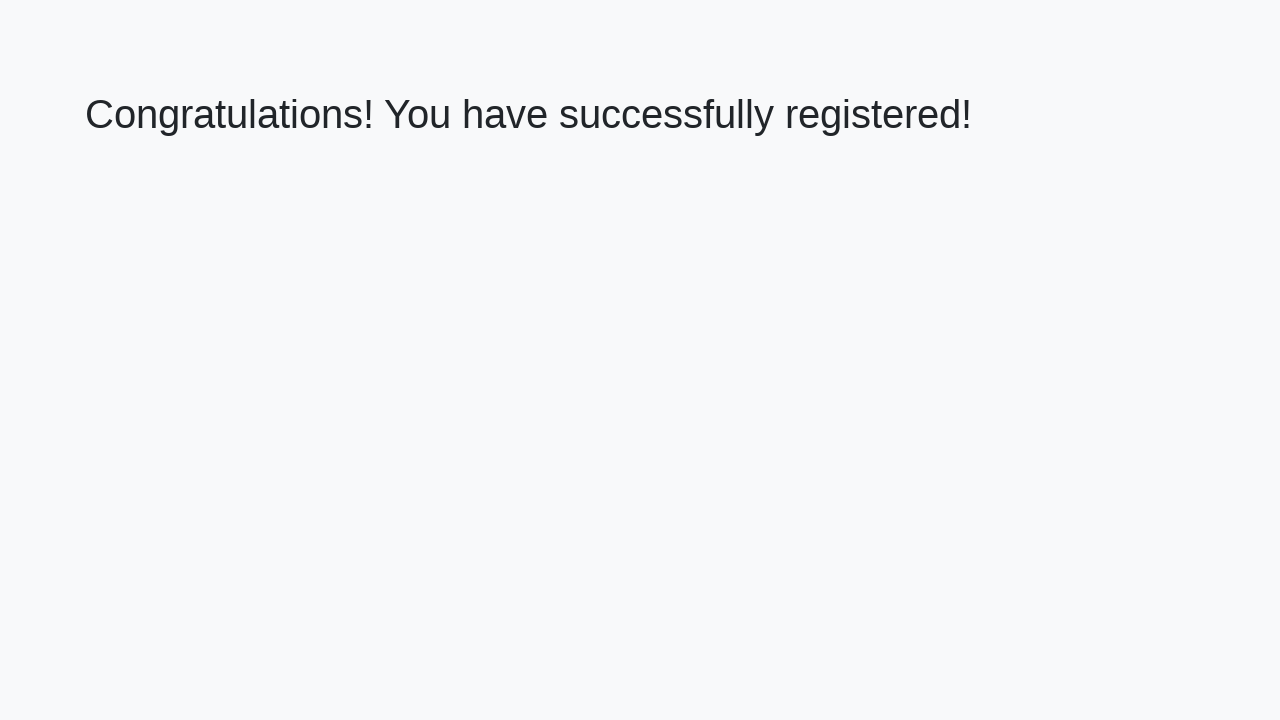